Navigates to the Scotiabank Arena calendar page and verifies that events with dates are displayed on the calendar.

Starting URL: https://www.scotiabankarena.com/calendar

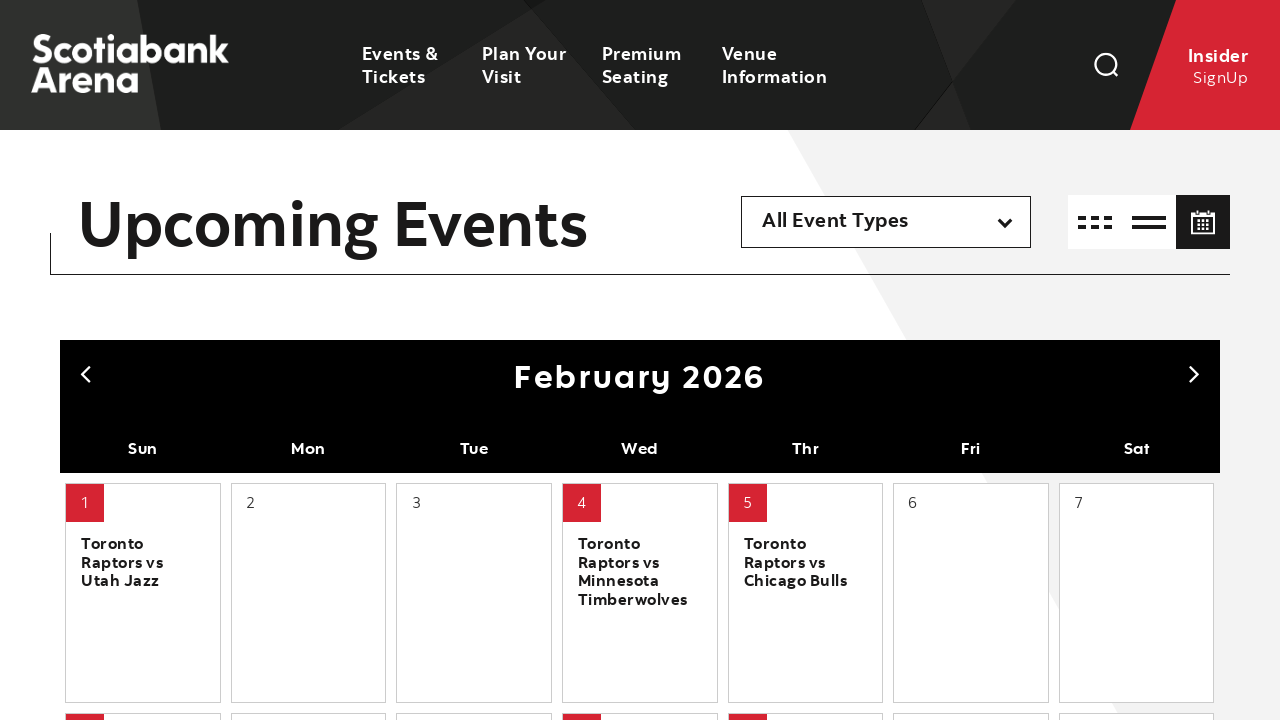

Navigated to Scotiabank Arena calendar page
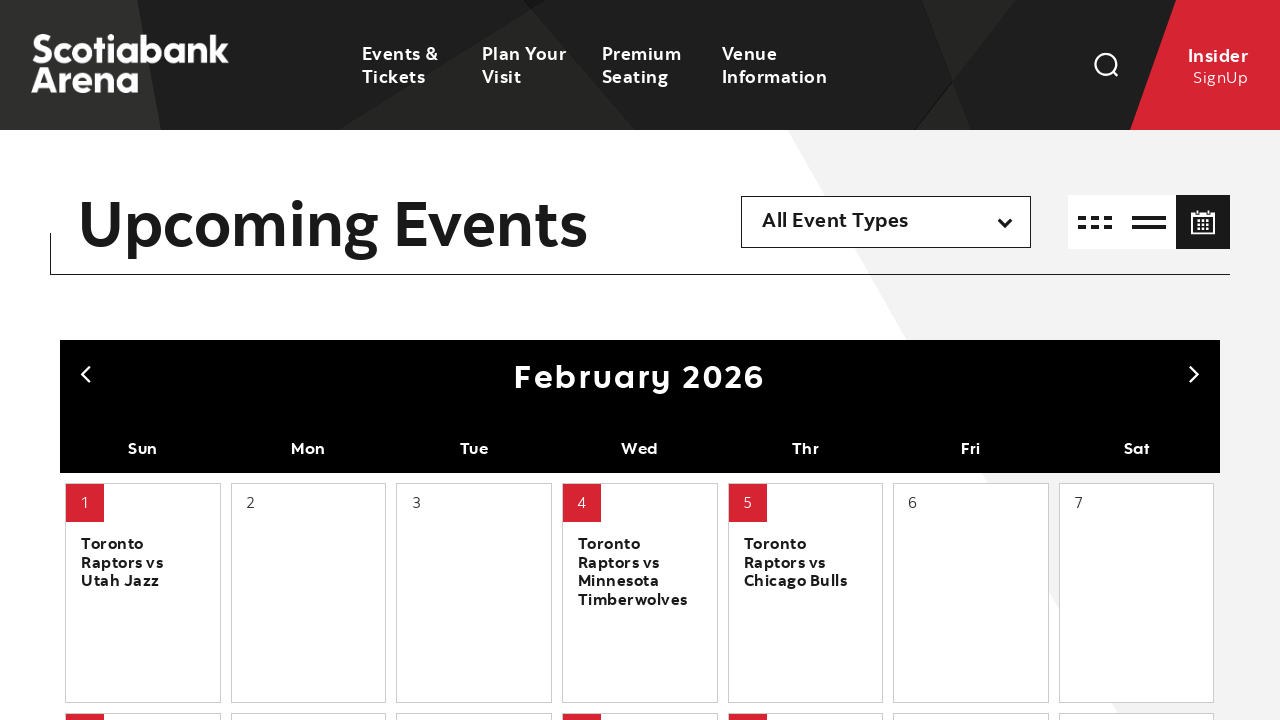

Calendar events with dates loaded
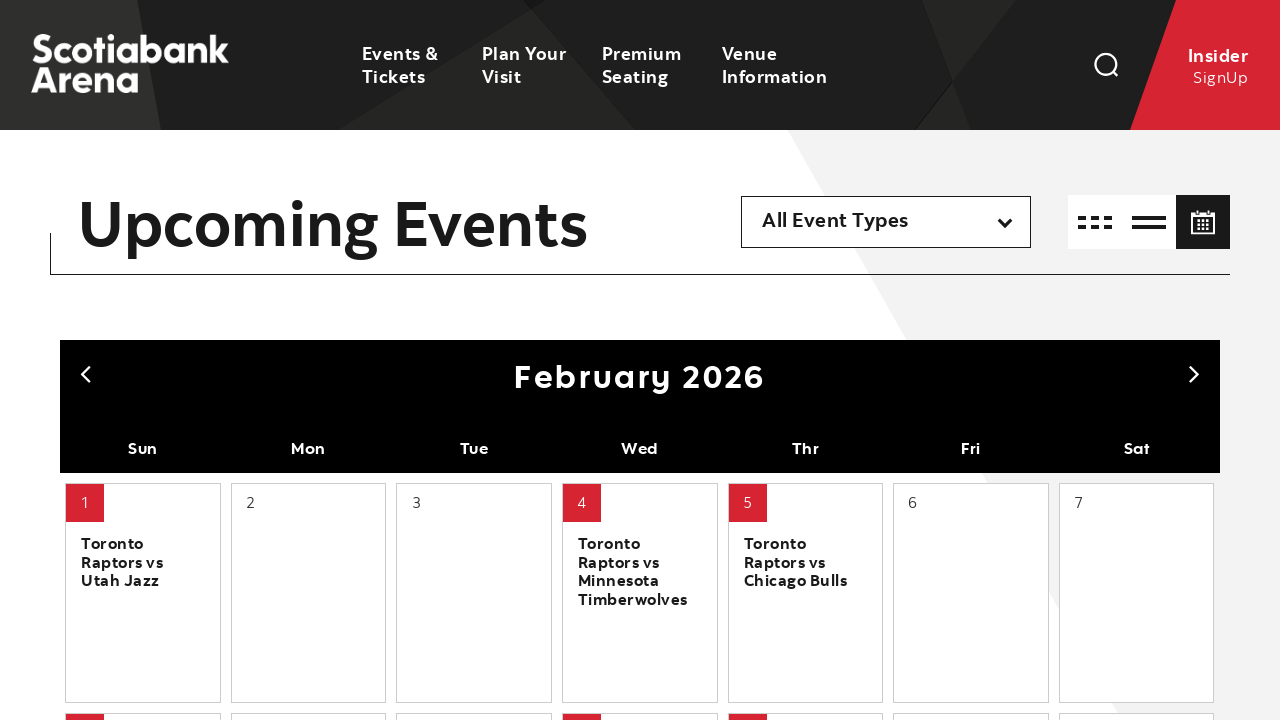

Event items are displayed on the calendar
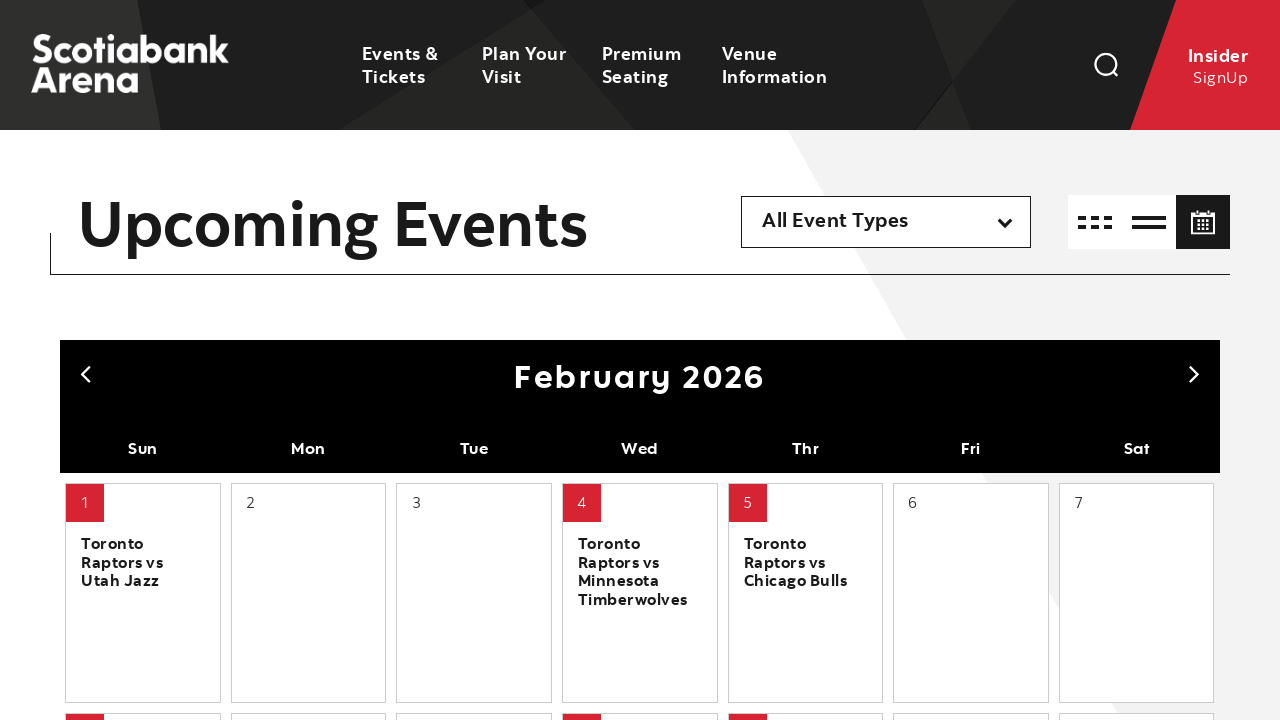

Event links are present and accessible
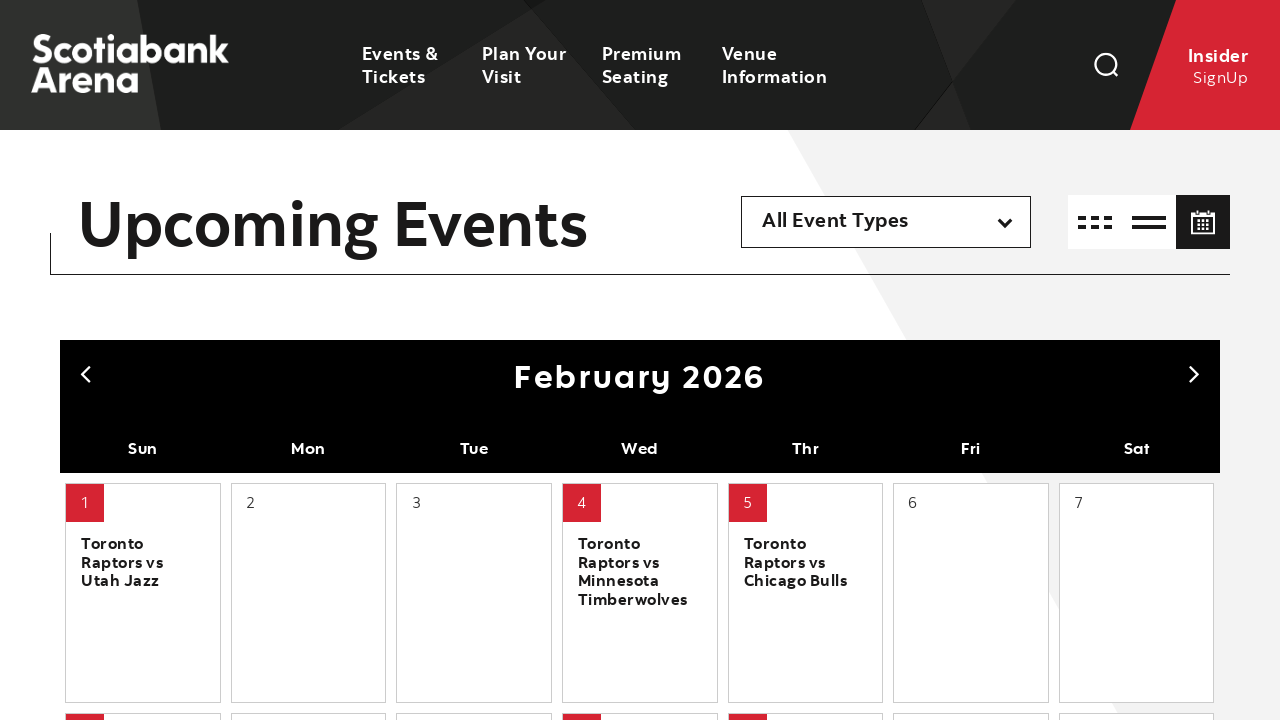

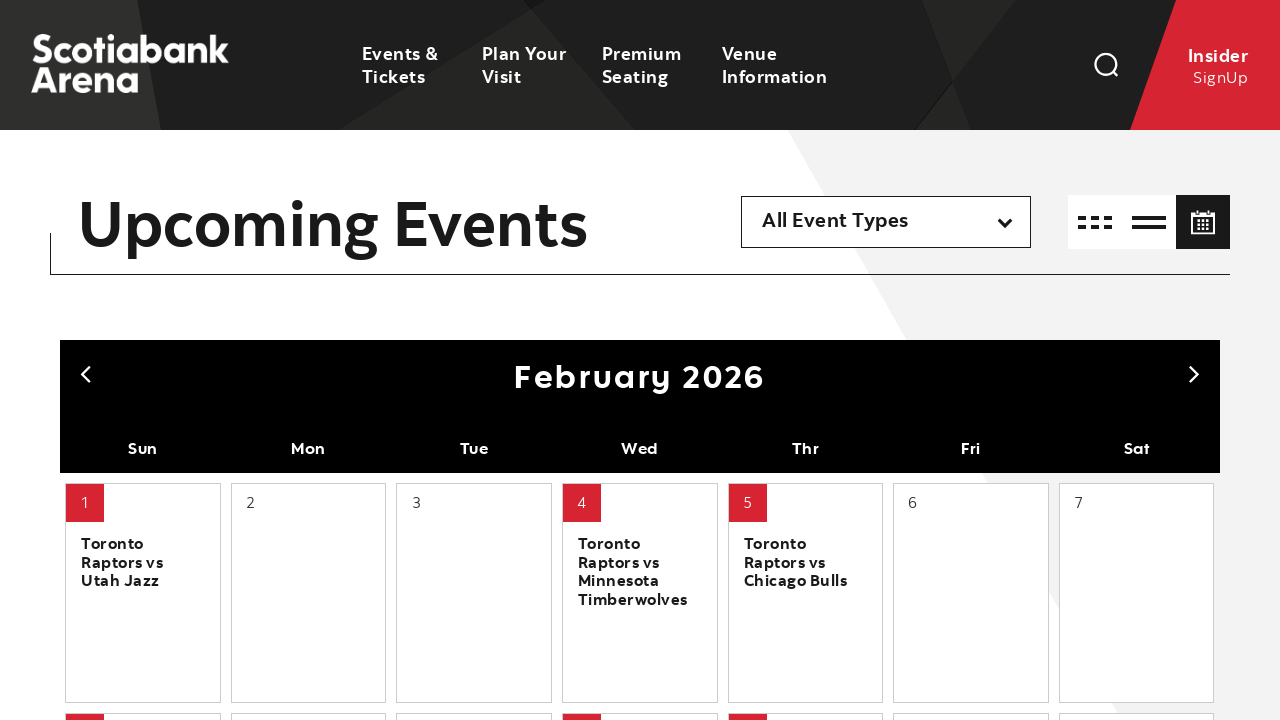